Opens the X-Cart website homepage and maximizes the browser window

Starting URL: https://www.x-cart.com/

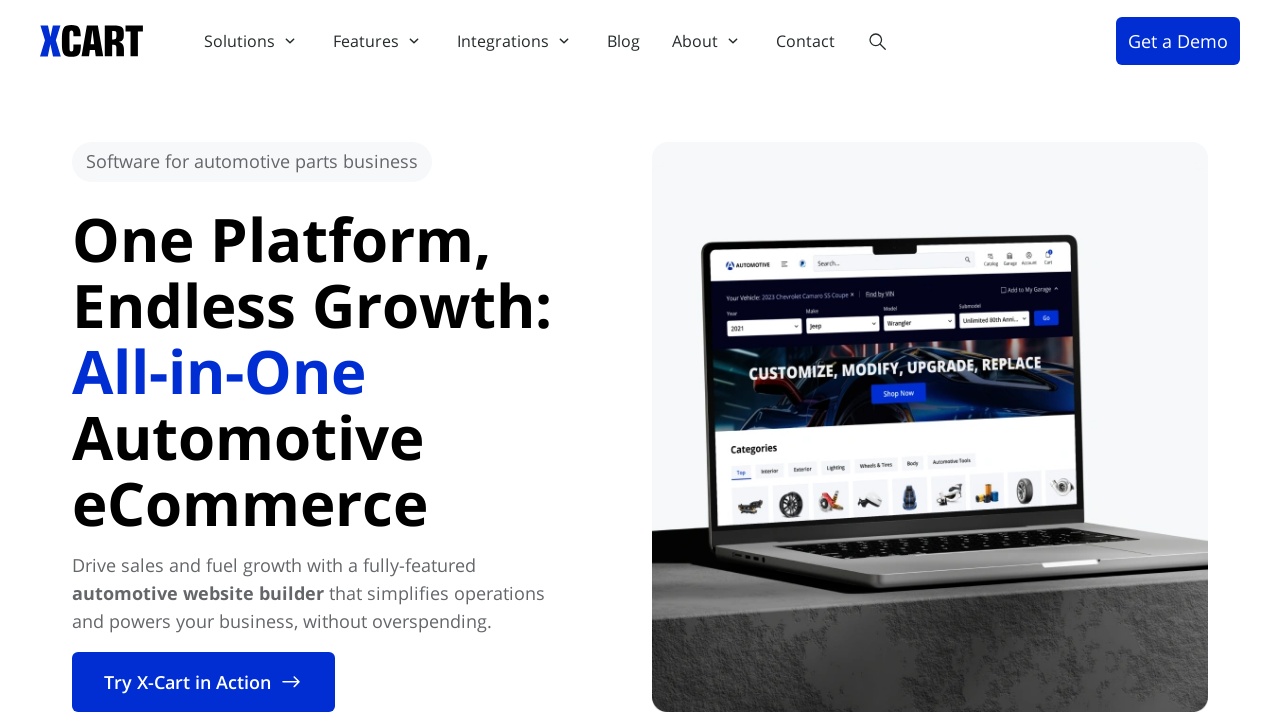

Navigated to X-Cart website homepage
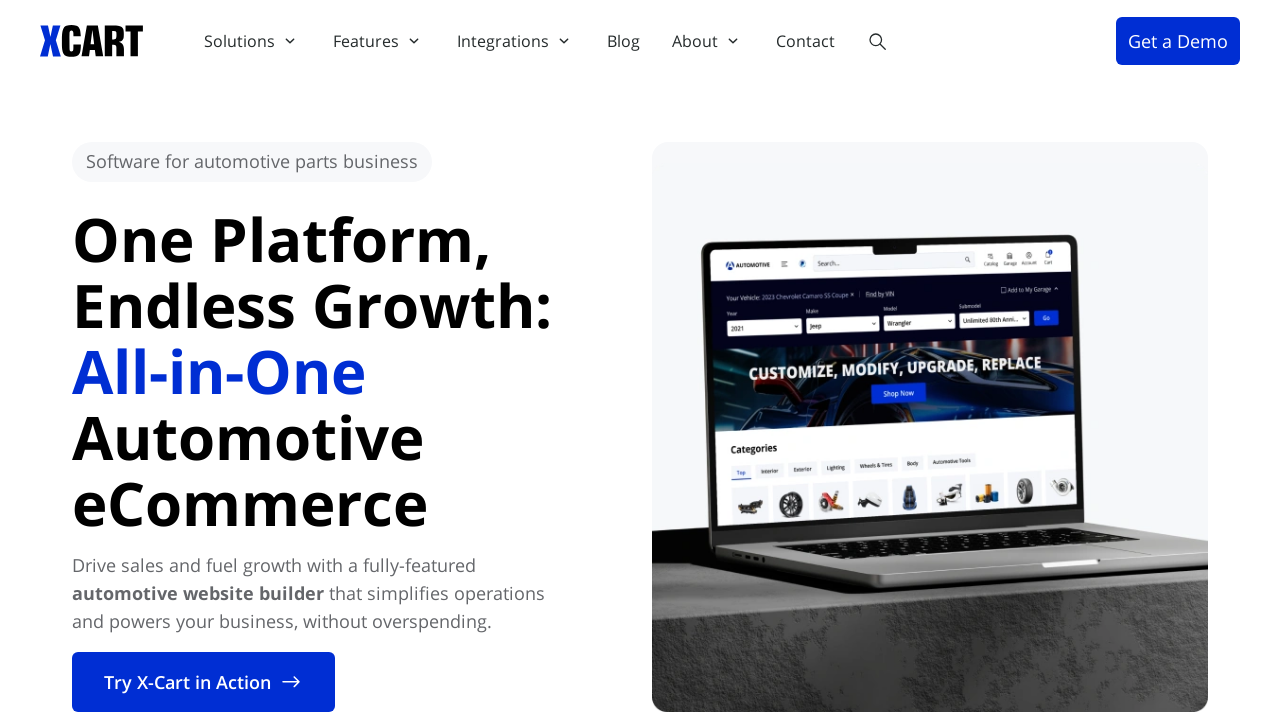

Set viewport size to 1920x1080 to maximize browser window
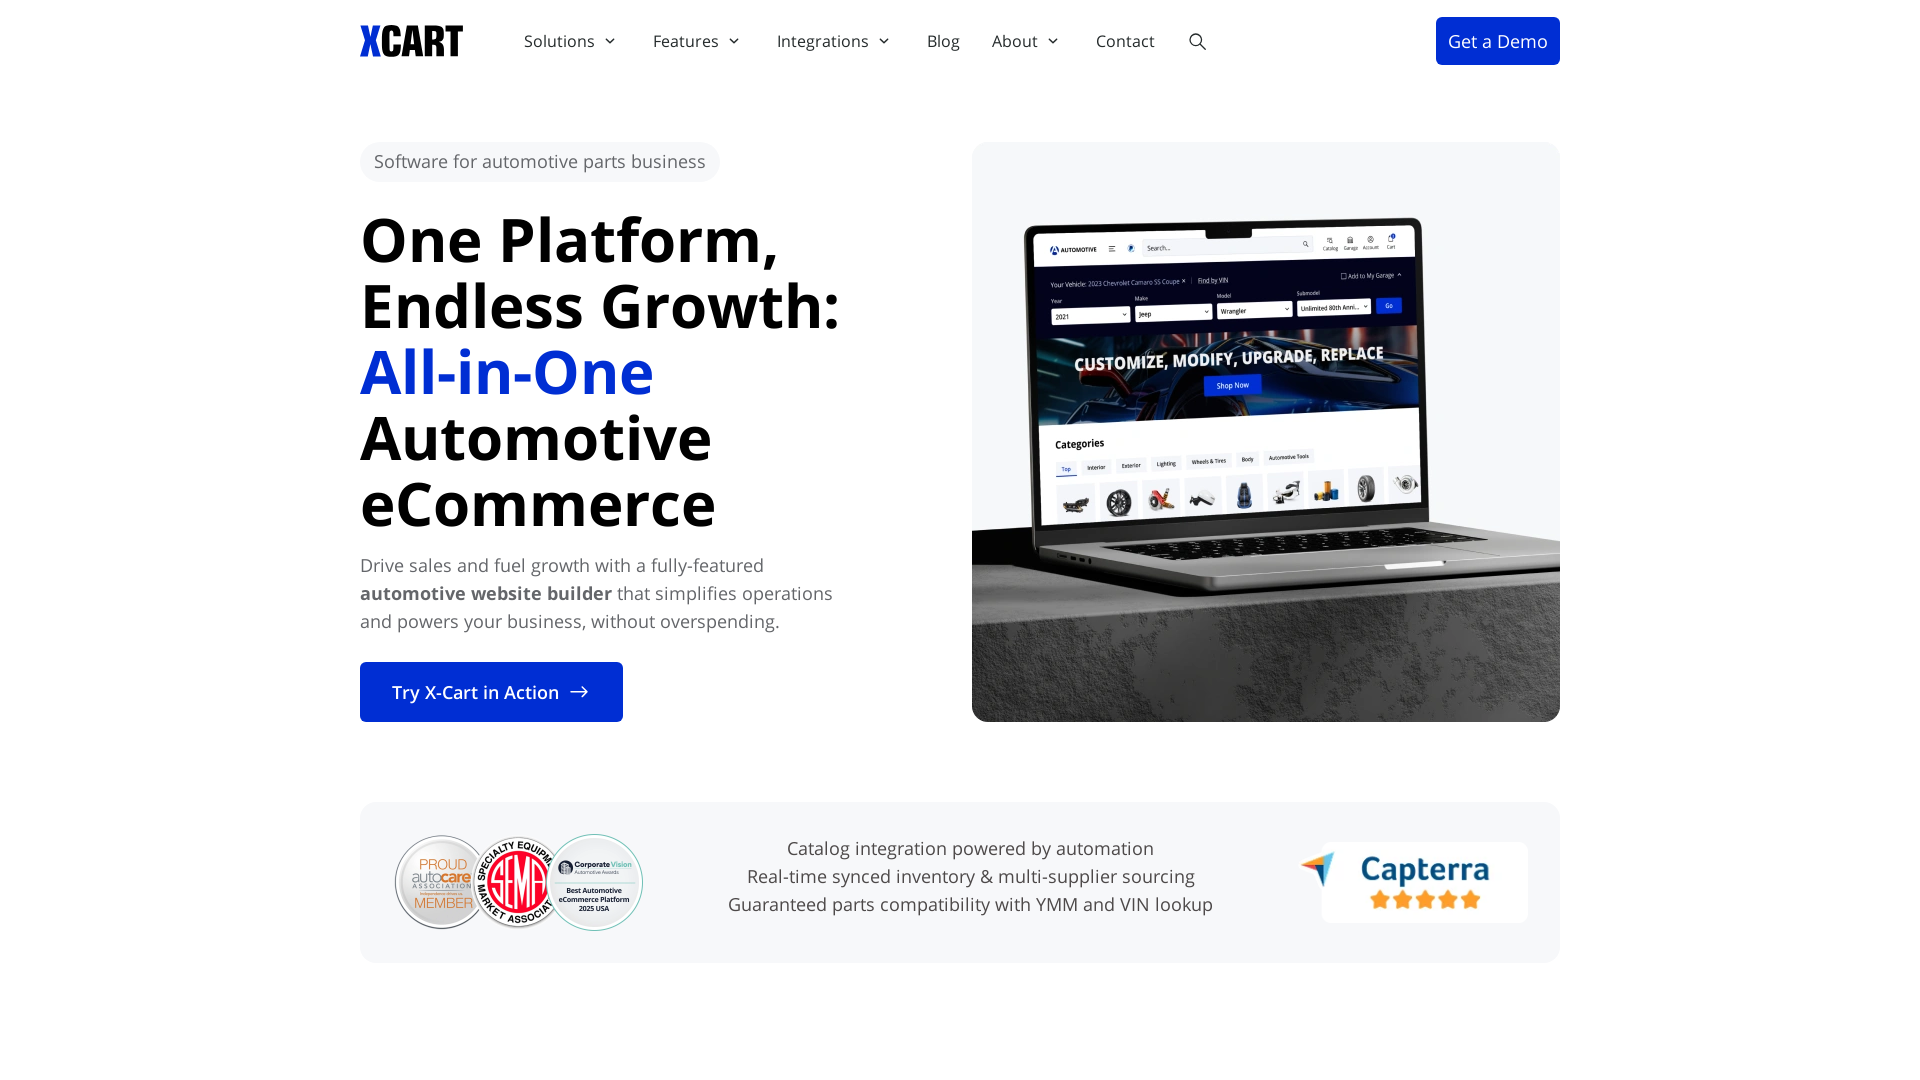

Page fully loaded (DOM content loaded)
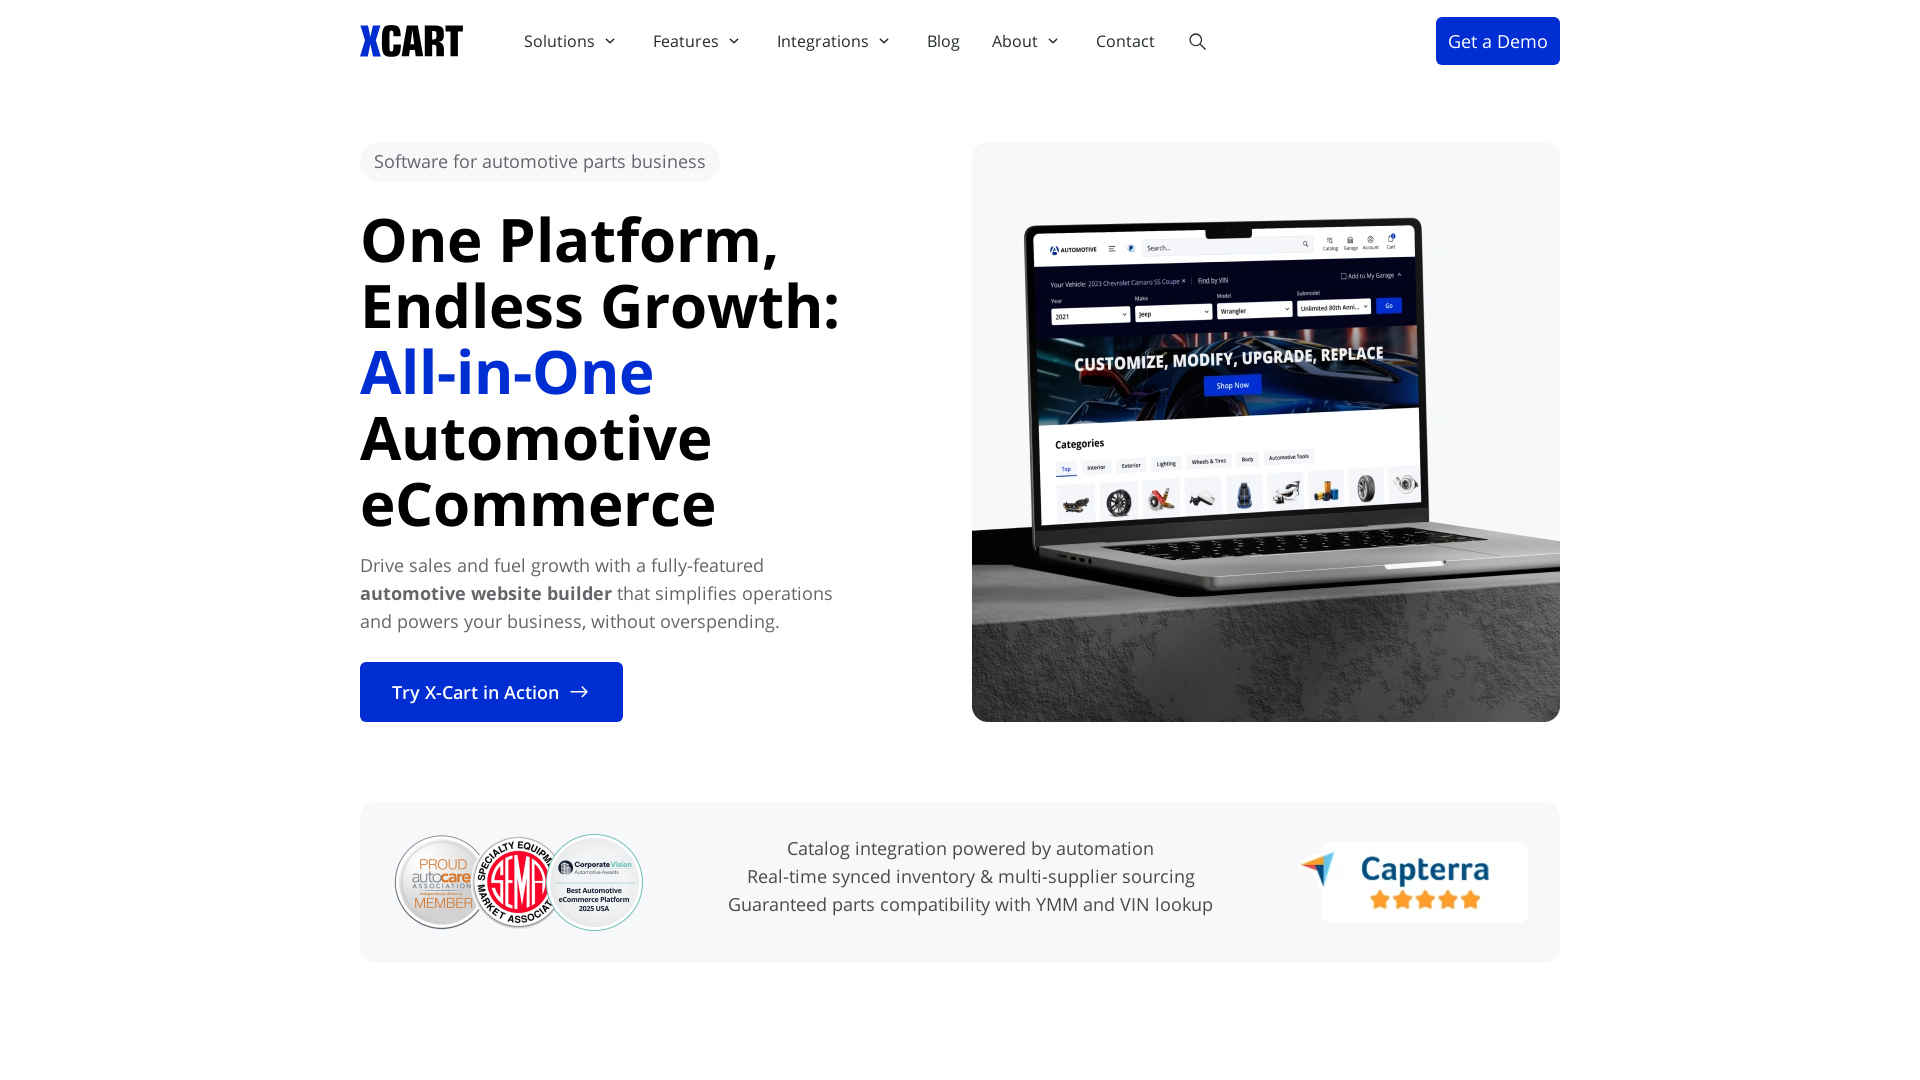

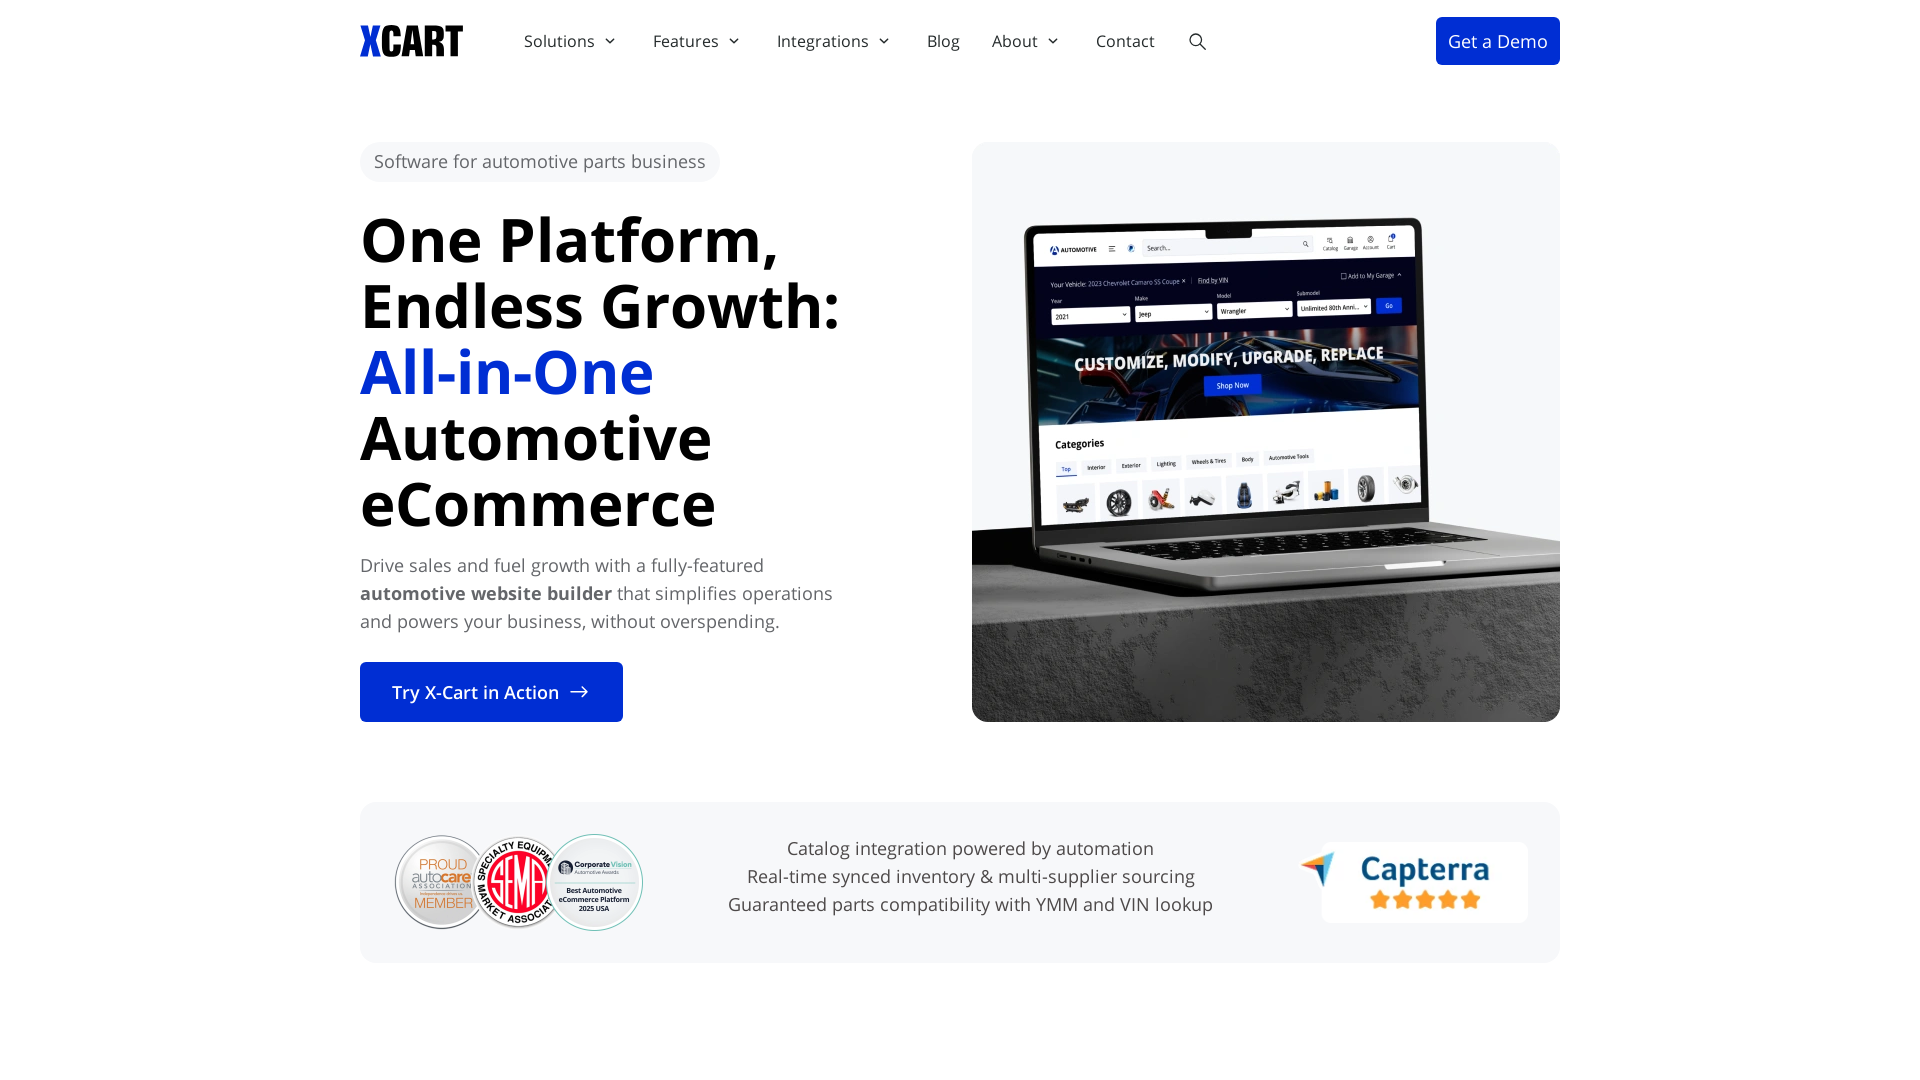